Tests form filling by first clicking a link identified by a calculated numeric text value, then filling out a multi-field form with personal information (first name, last name, city, country) and submitting it.

Starting URL: http://suninjuly.github.io/find_link_text

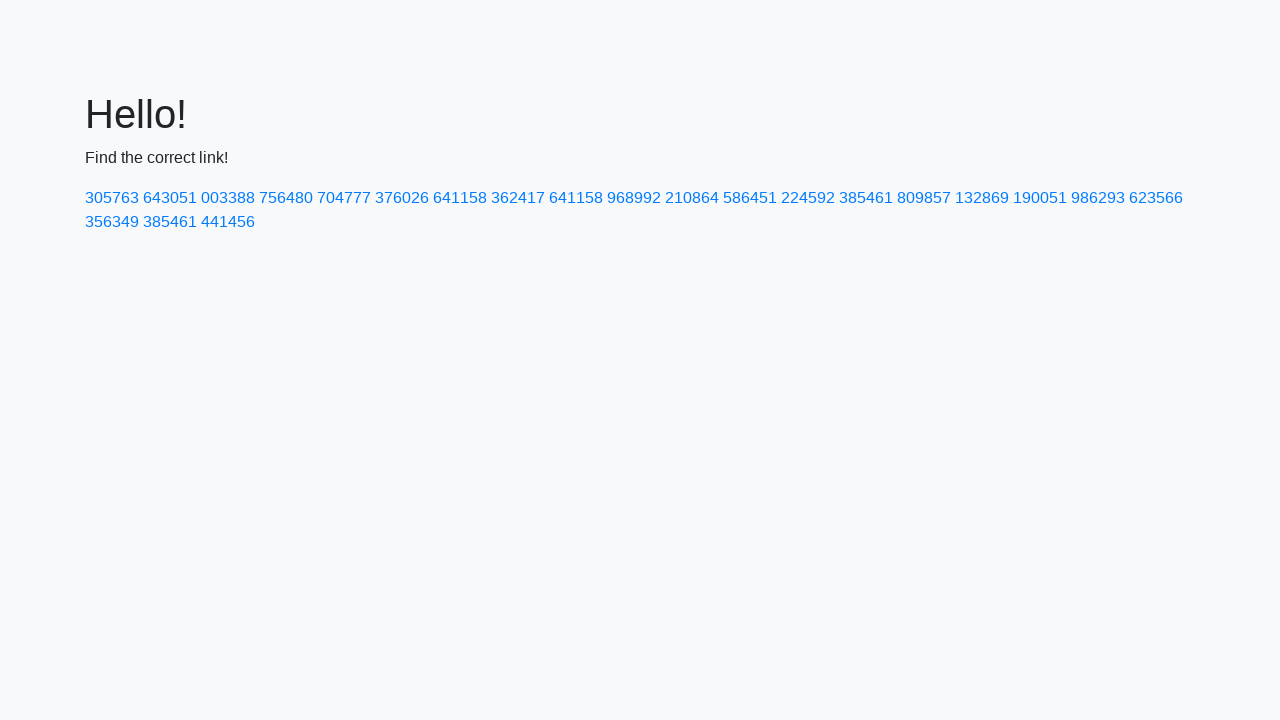

Clicked link with calculated text value 224592 at (808, 198) on text=224592
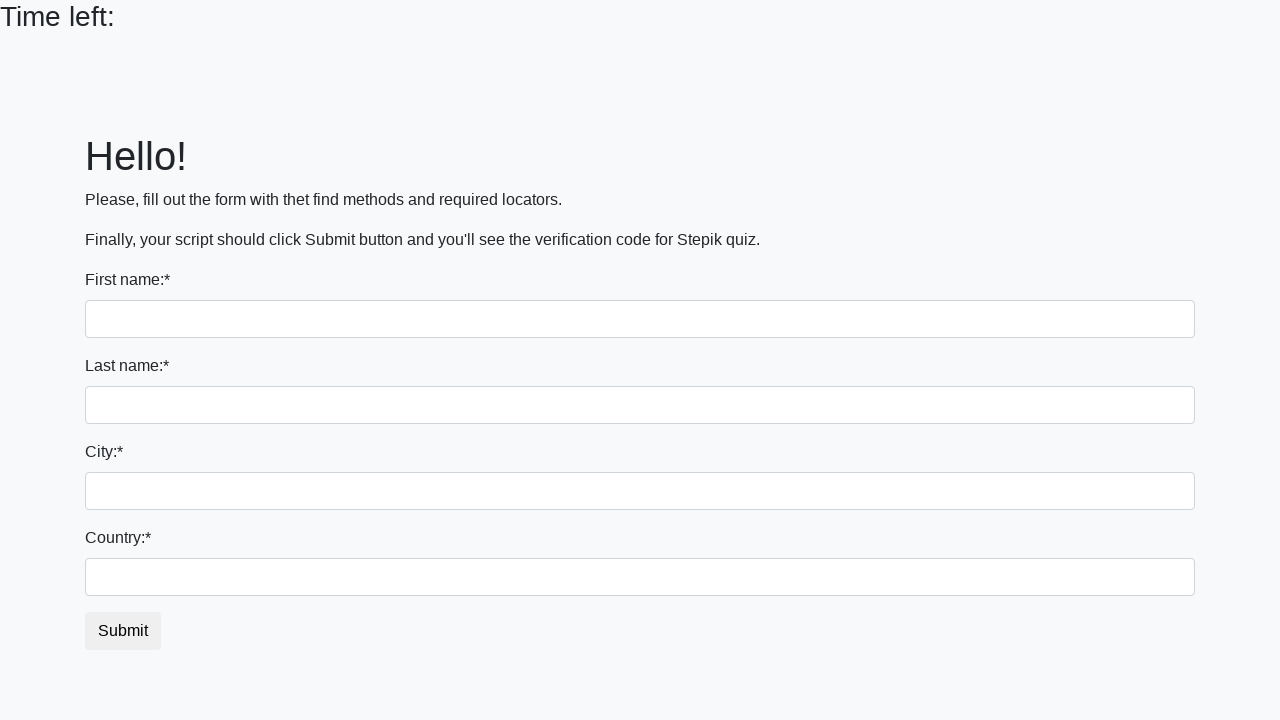

Filled first name field with 'Ivan' on input
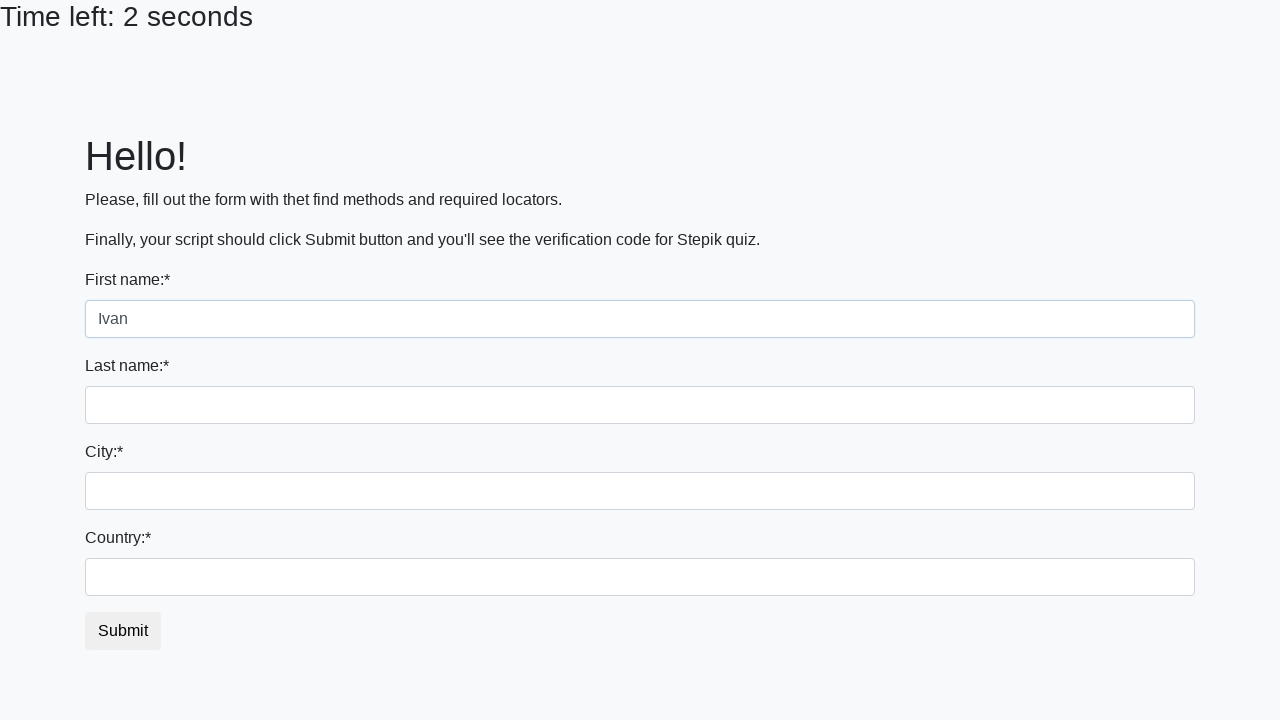

Filled last name field with 'Petrov' on input[name='last_name']
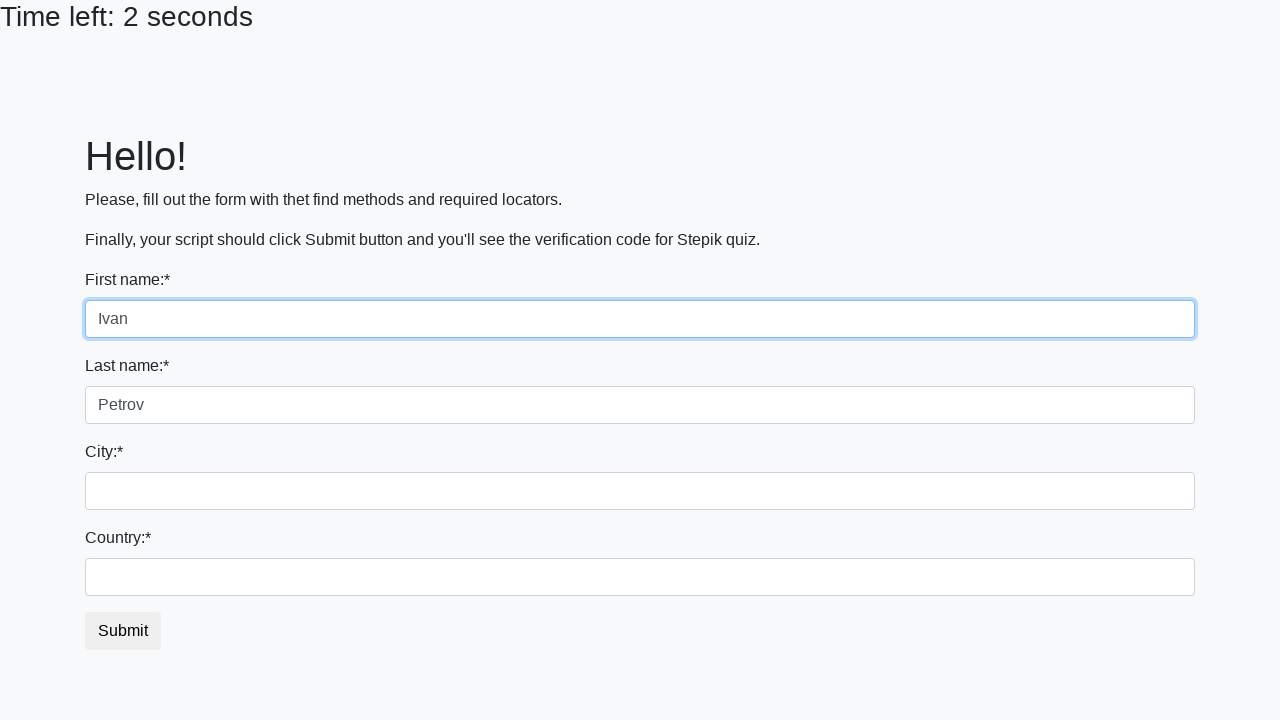

Filled city field with 'Smolensk' on .city
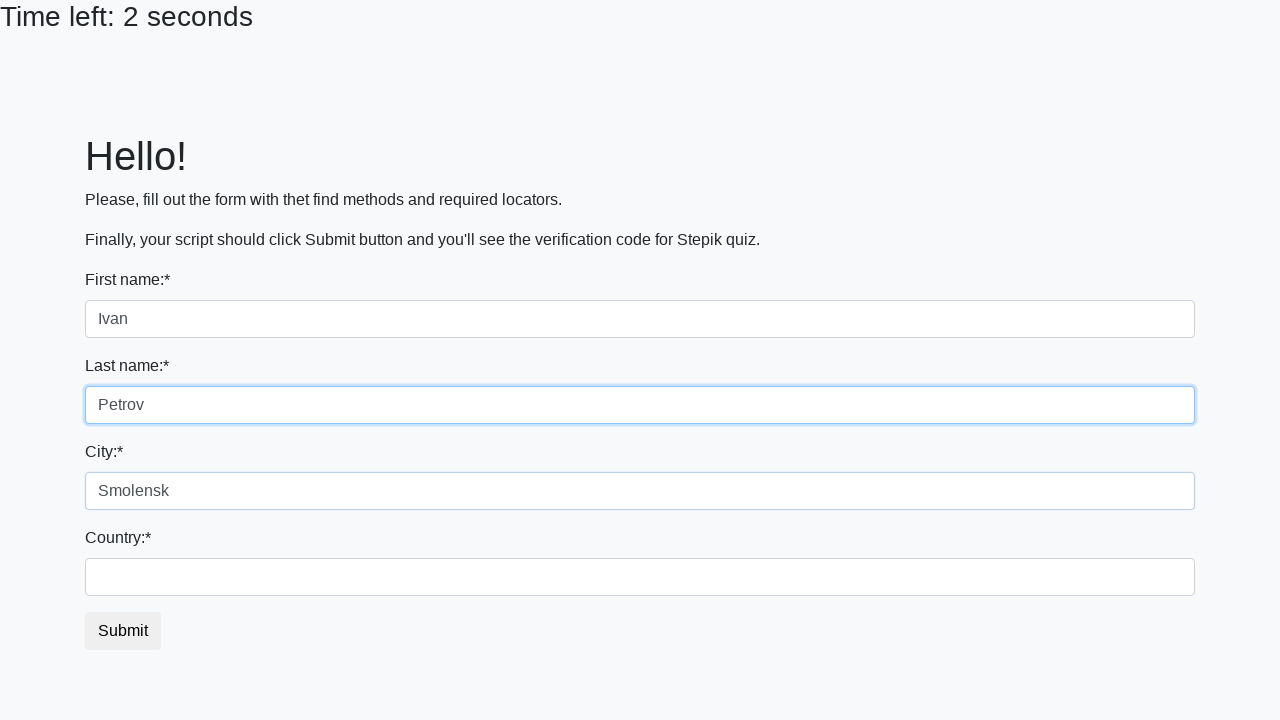

Filled country field with 'Russia' on #country
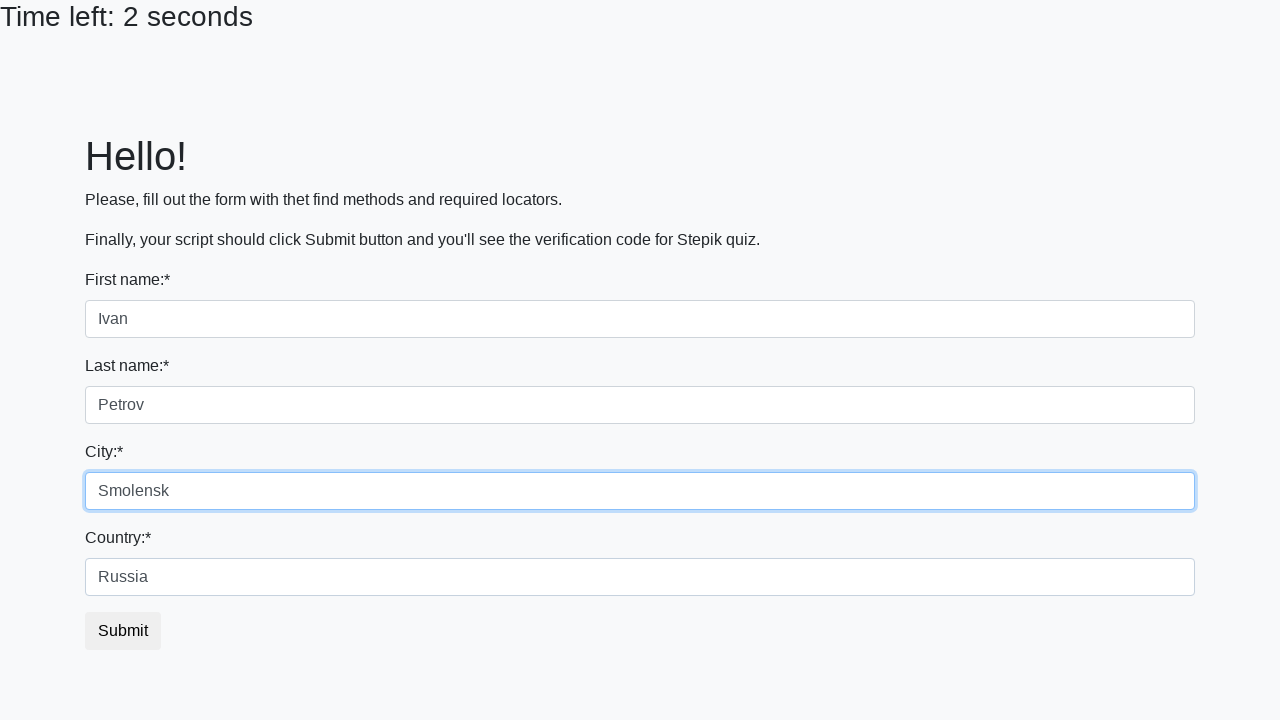

Clicked submit button to complete form submission at (123, 631) on button.btn
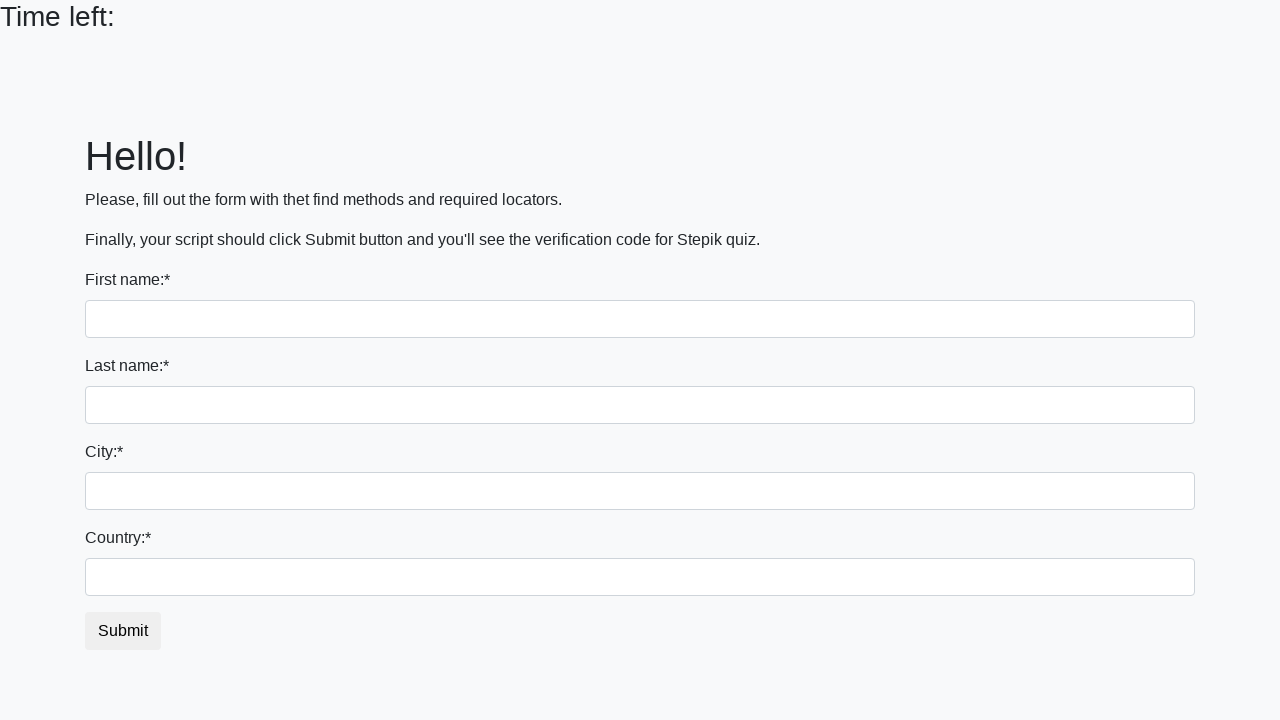

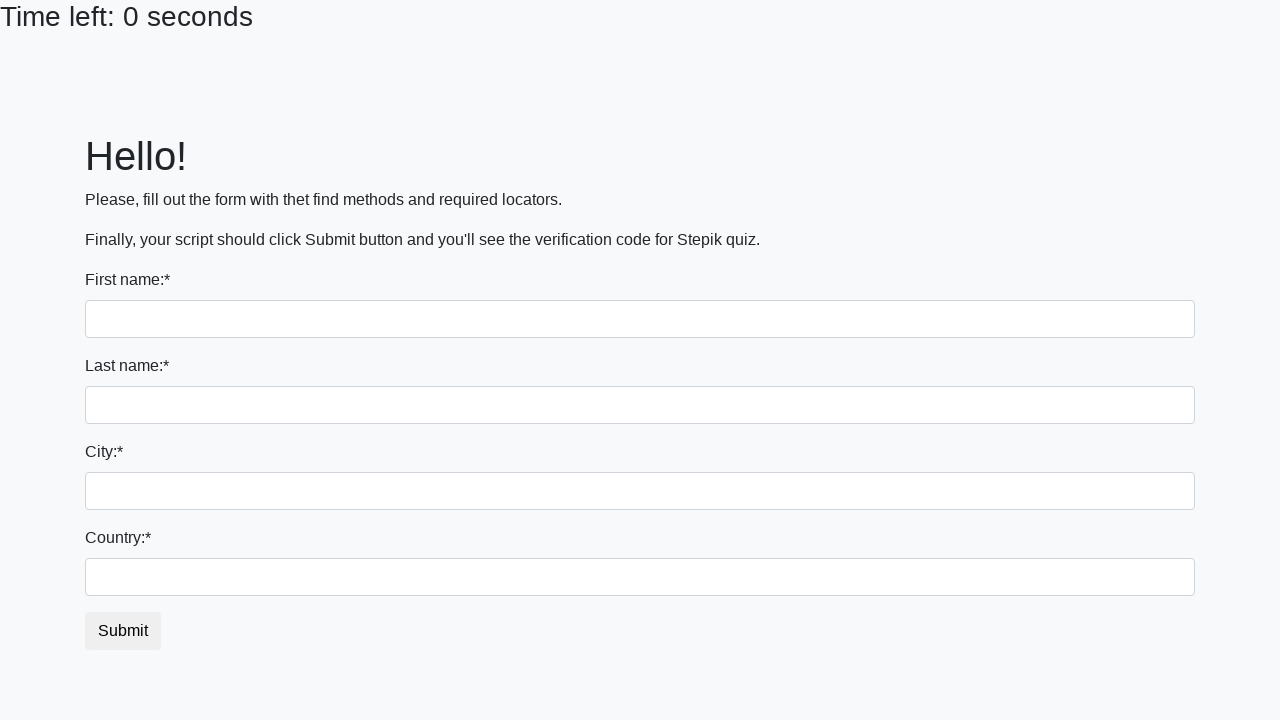